Tests adding a new todo item to a sample todo application by entering text and submitting

Starting URL: https://lambdatest.github.io/sample-todo-app/

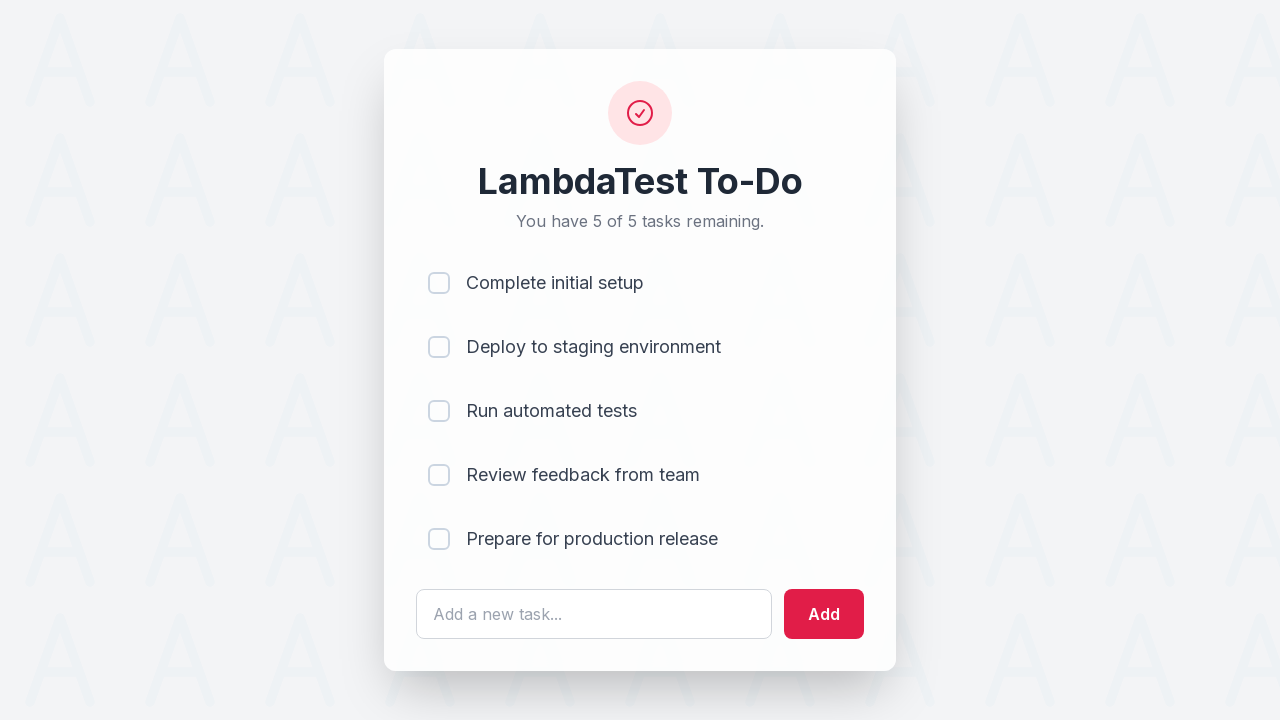

Filled todo input field with 'Fender Mora - Selenium' on #sampletodotext
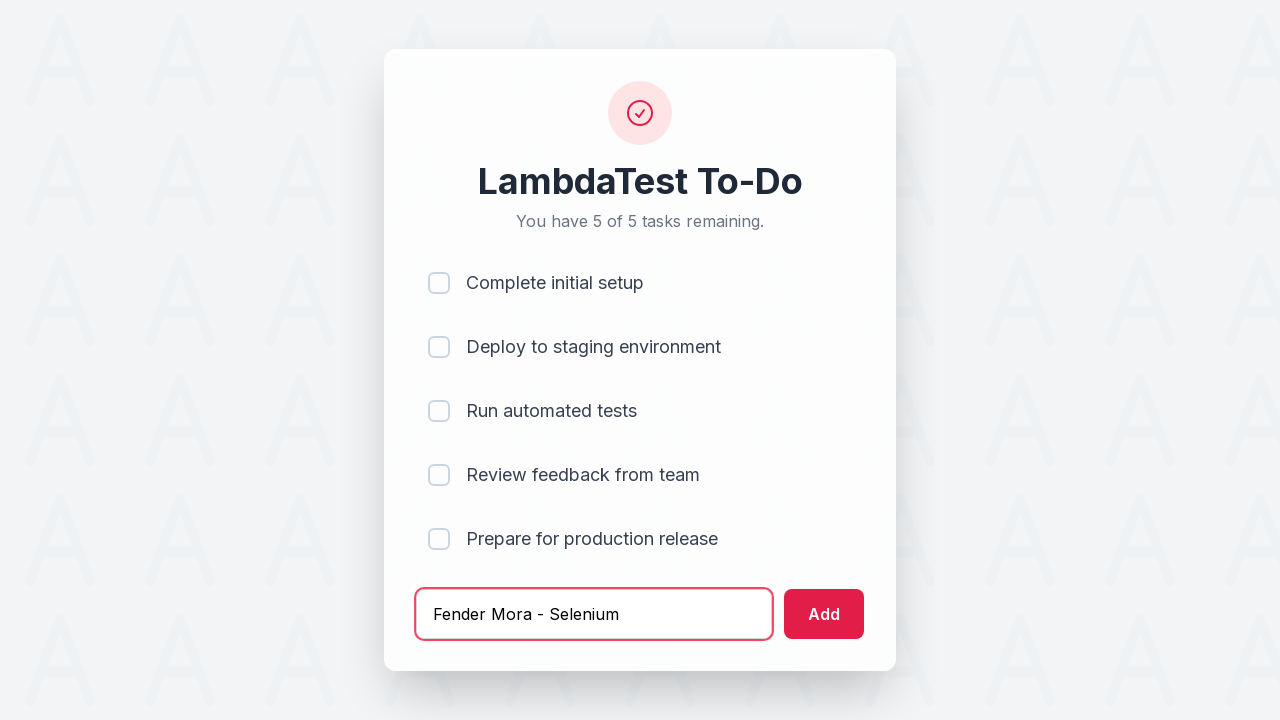

Pressed Enter to submit the new todo item on #sampletodotext
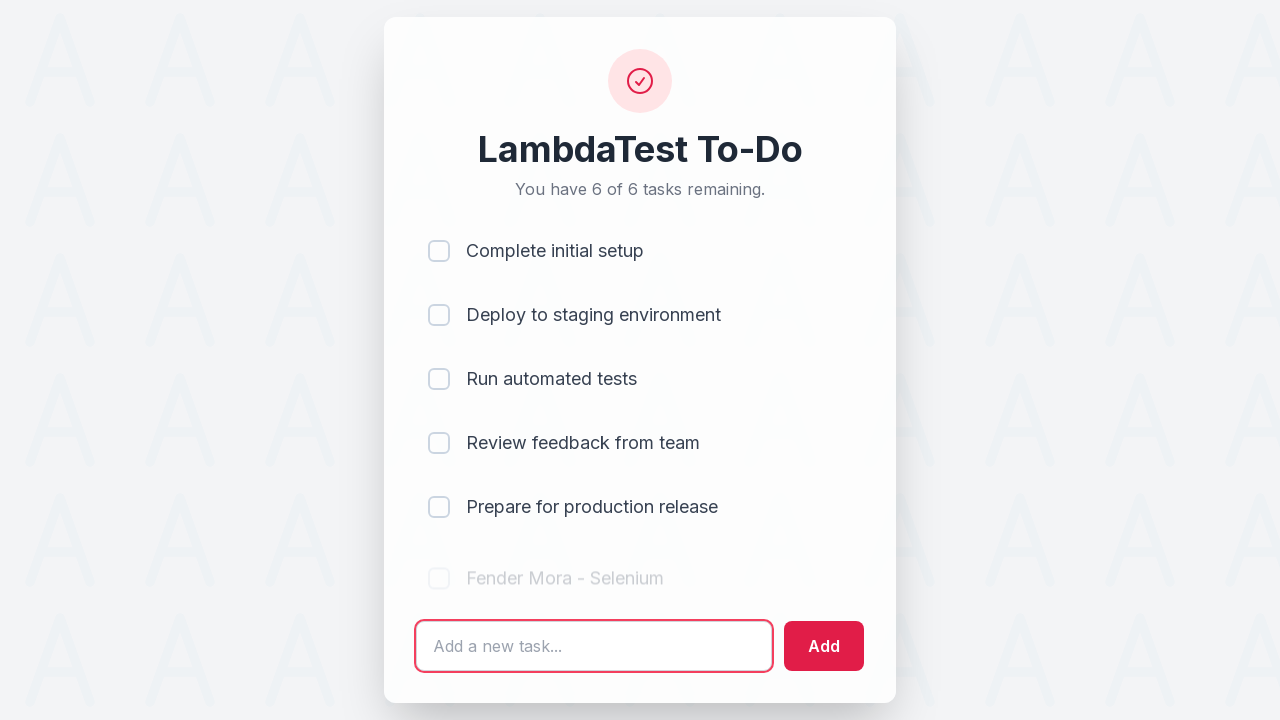

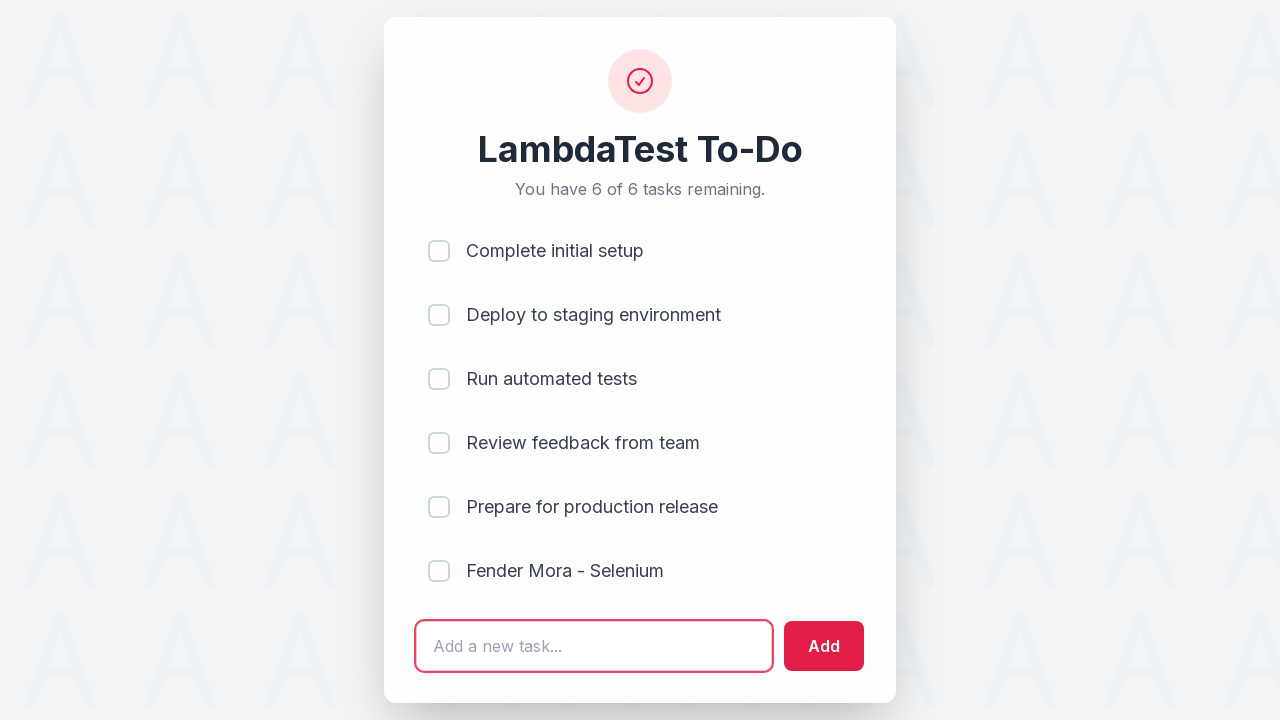